Fills a text input field and verifies the entered value

Starting URL: https://thefreerangetester.github.io/sandbox-automation-testing/

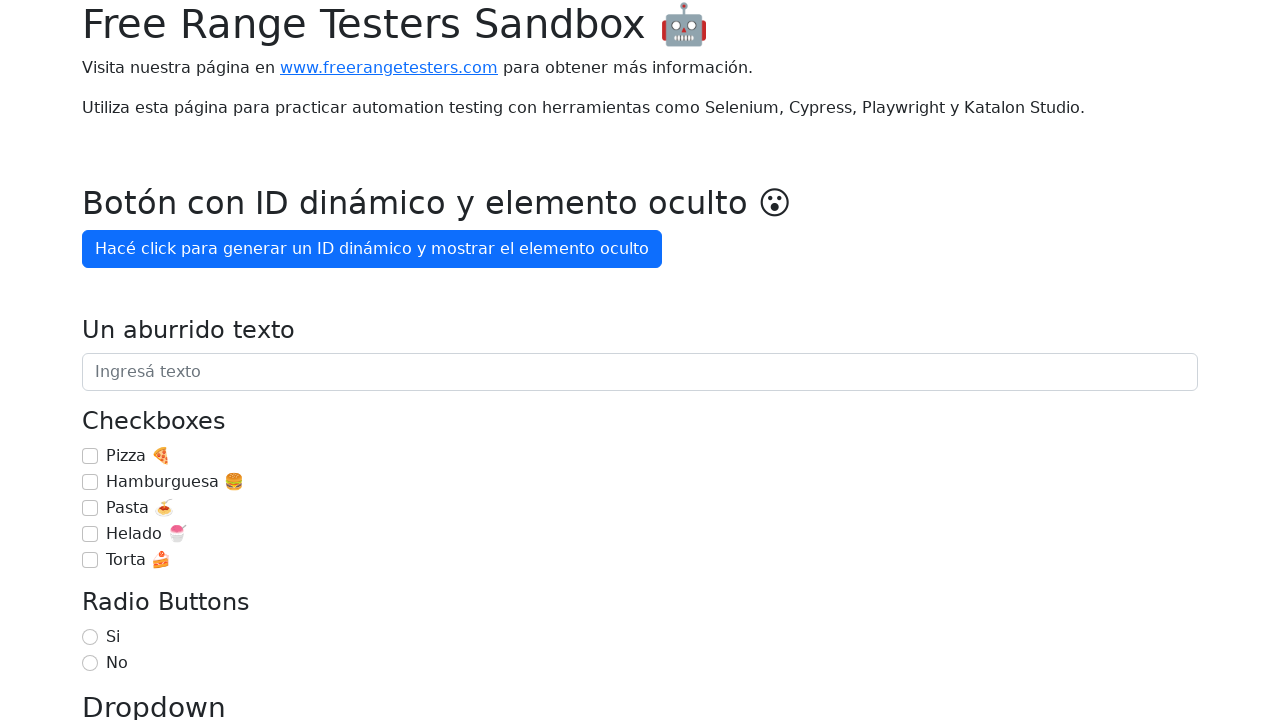

Filled text input field with 'Hola mundo con Playwright' on internal:attr=[placeholder="Ingresá texto"i]
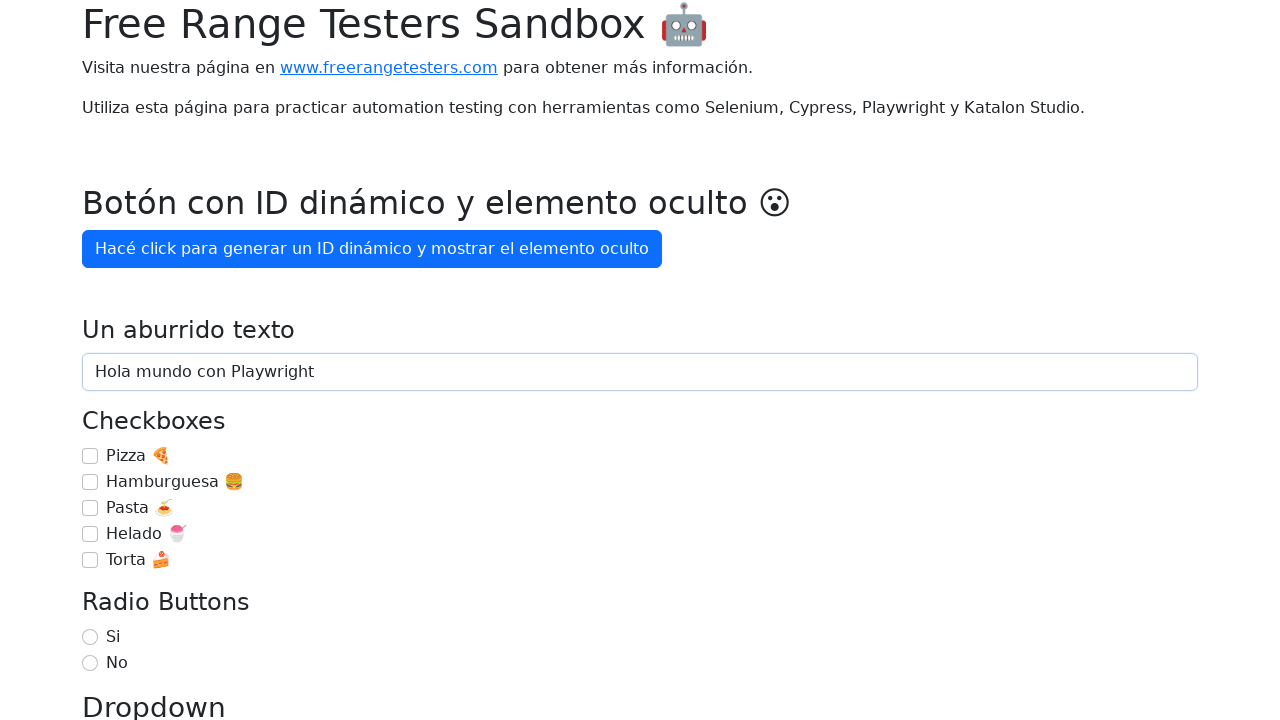

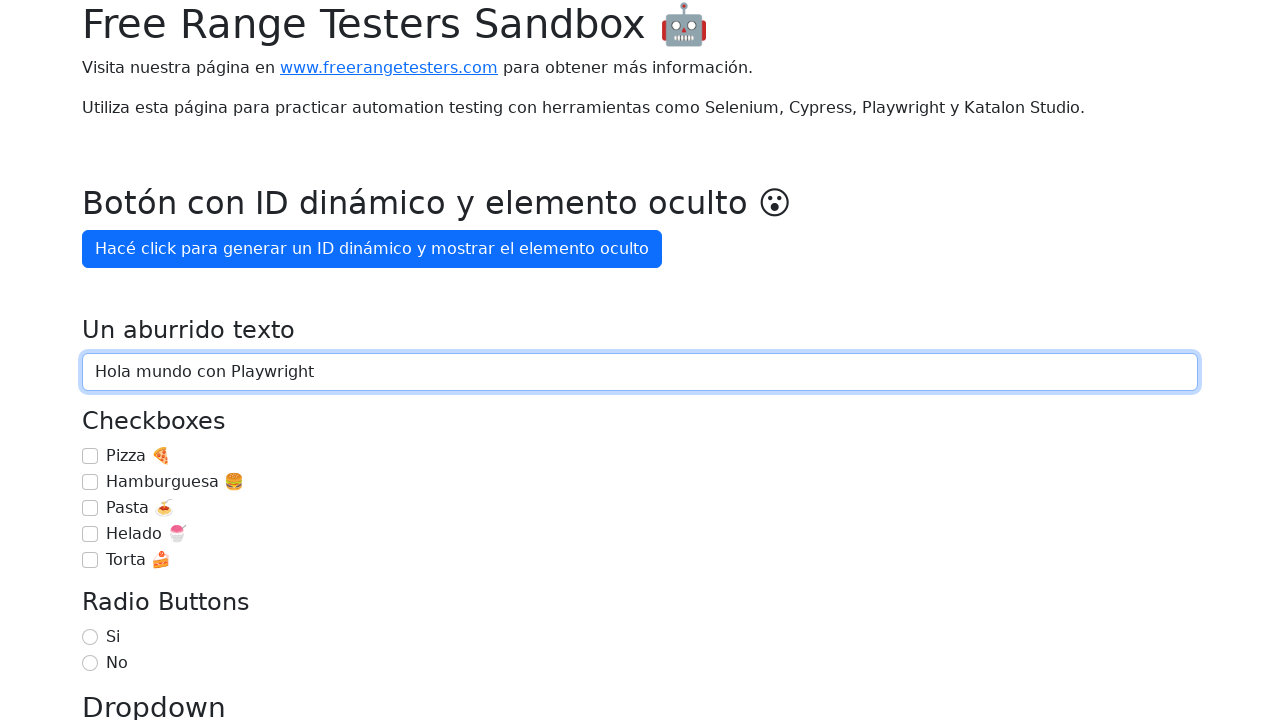